Tests the number input task by entering a number, clicking submit, and verifying the error message

Starting URL: https://kristinek.github.io/site/tasks/enter_a_number

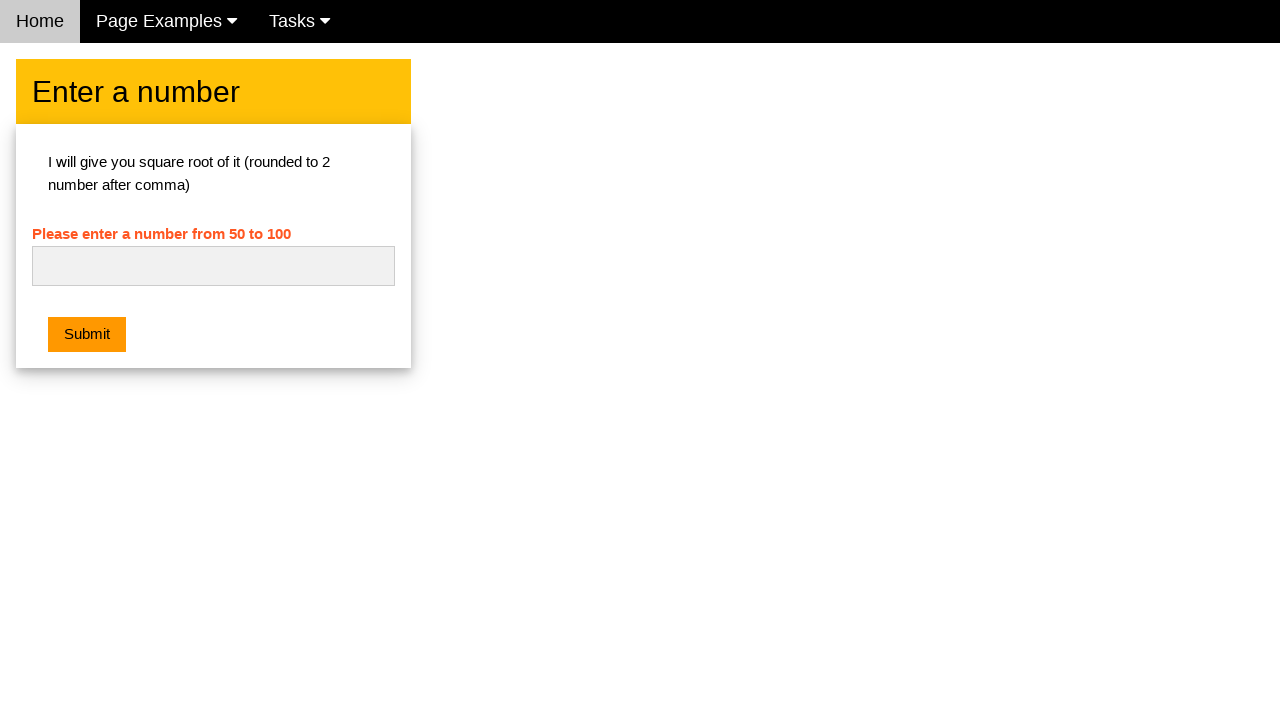

Cleared the number input field on #numb
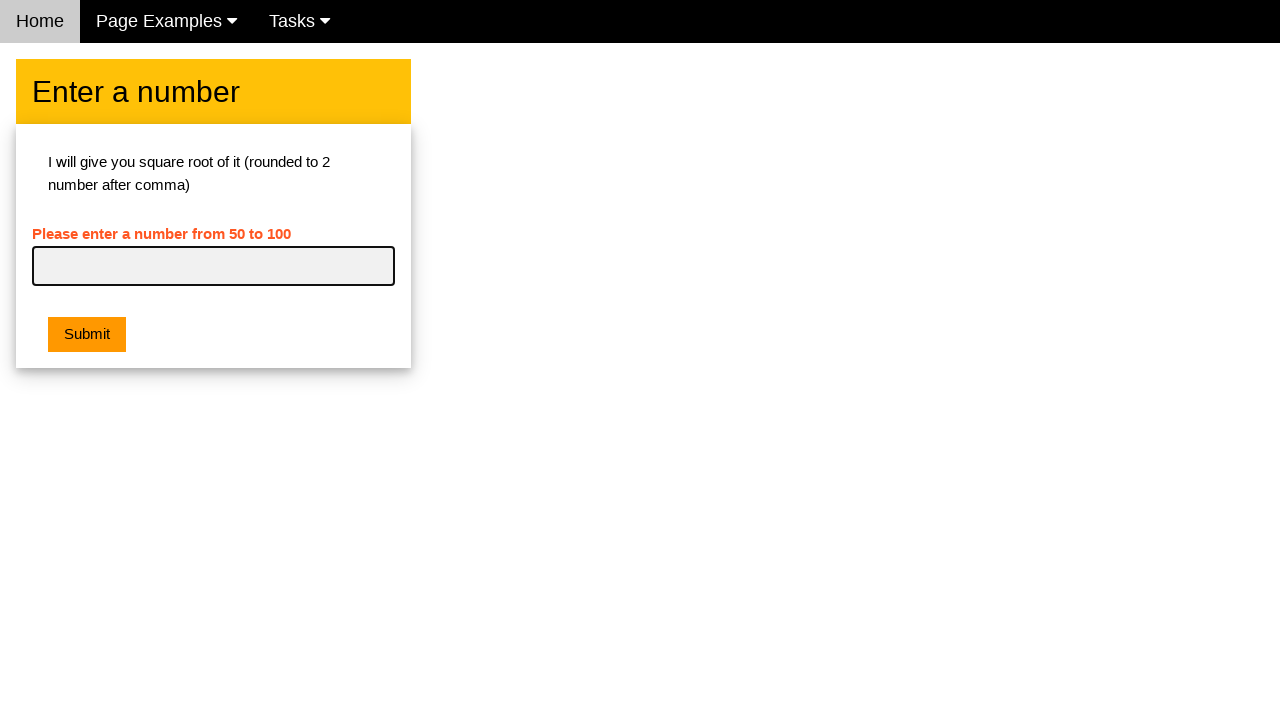

Entered 'abc' into the number input field on #numb
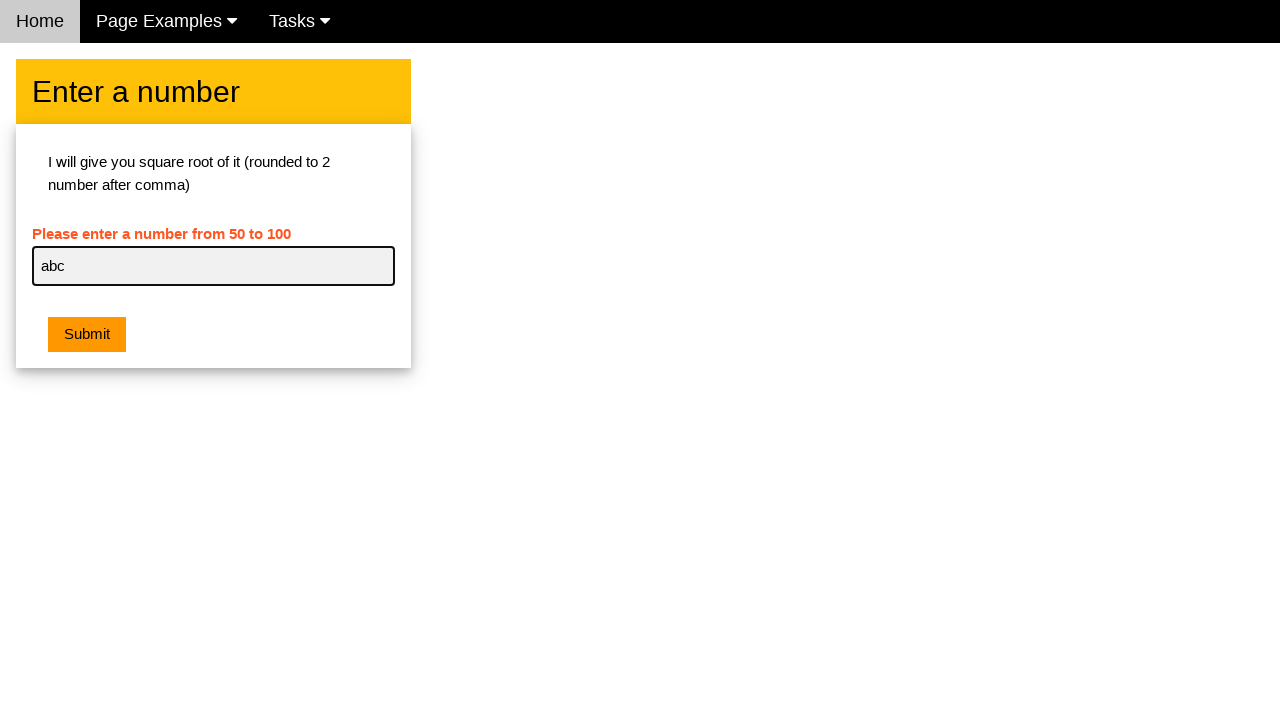

Clicked the submit button at (87, 335) on .w3-btn
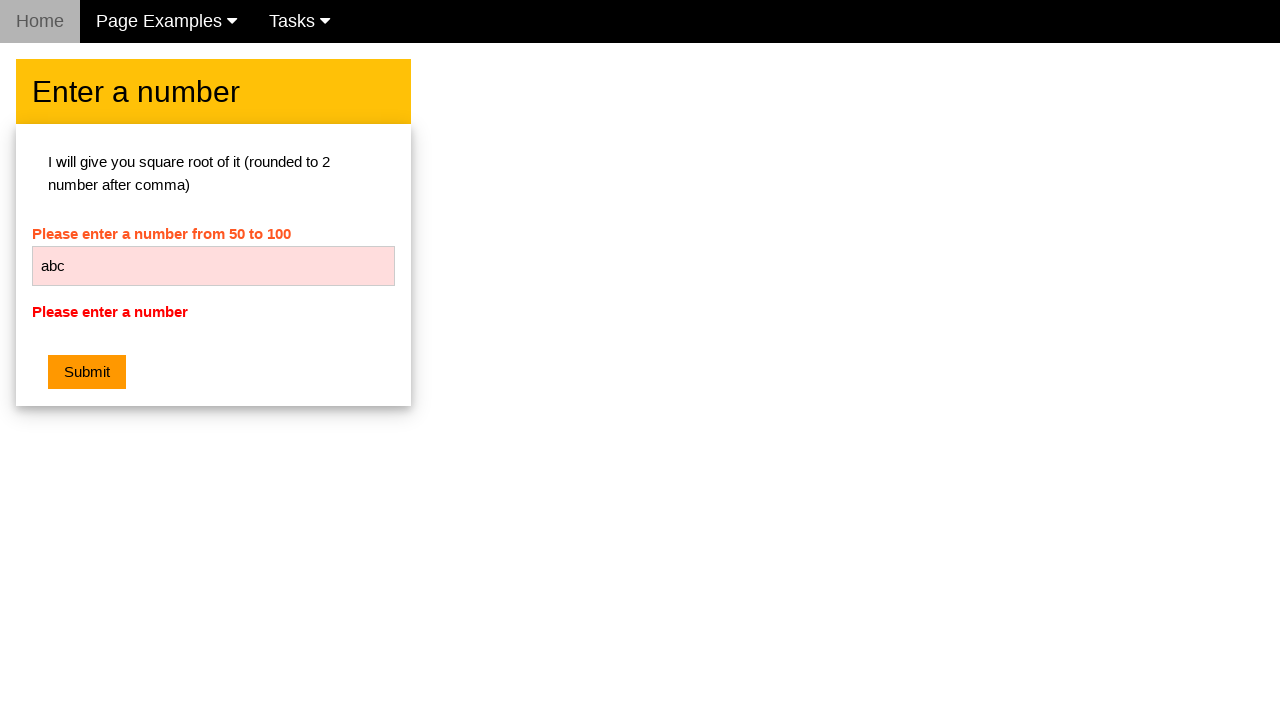

Located the error message element
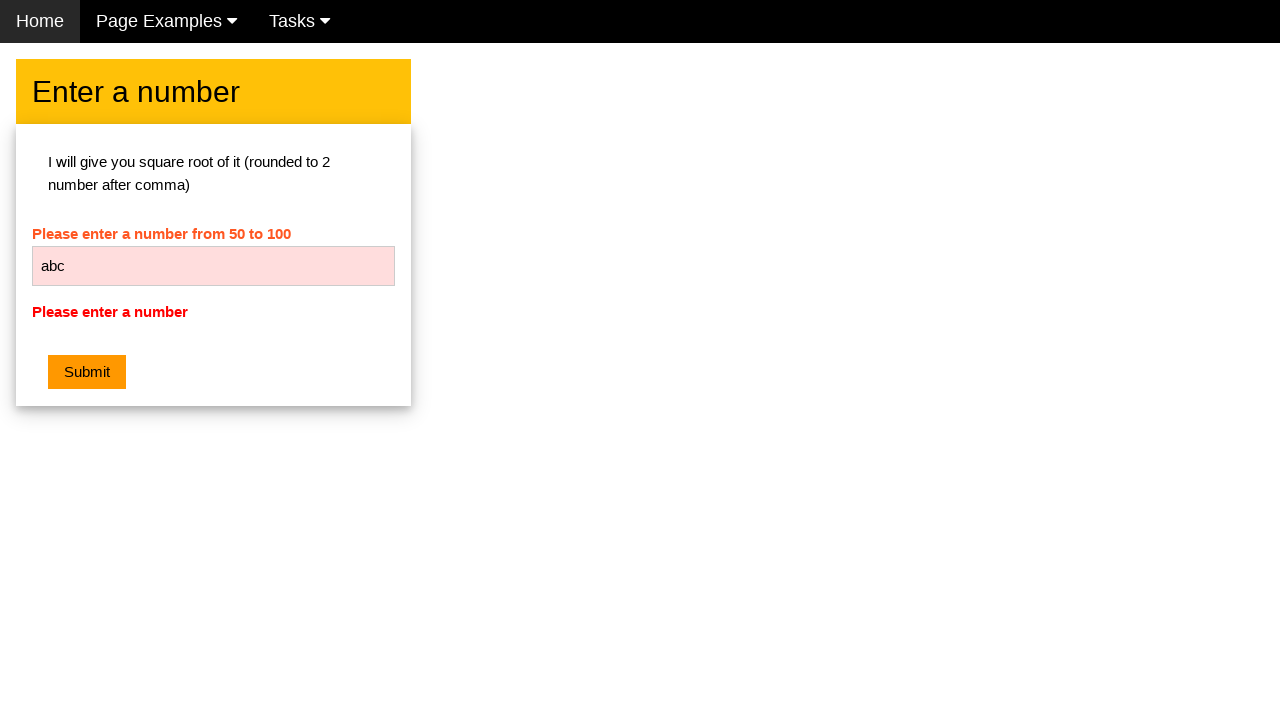

Error message is displayed on the page
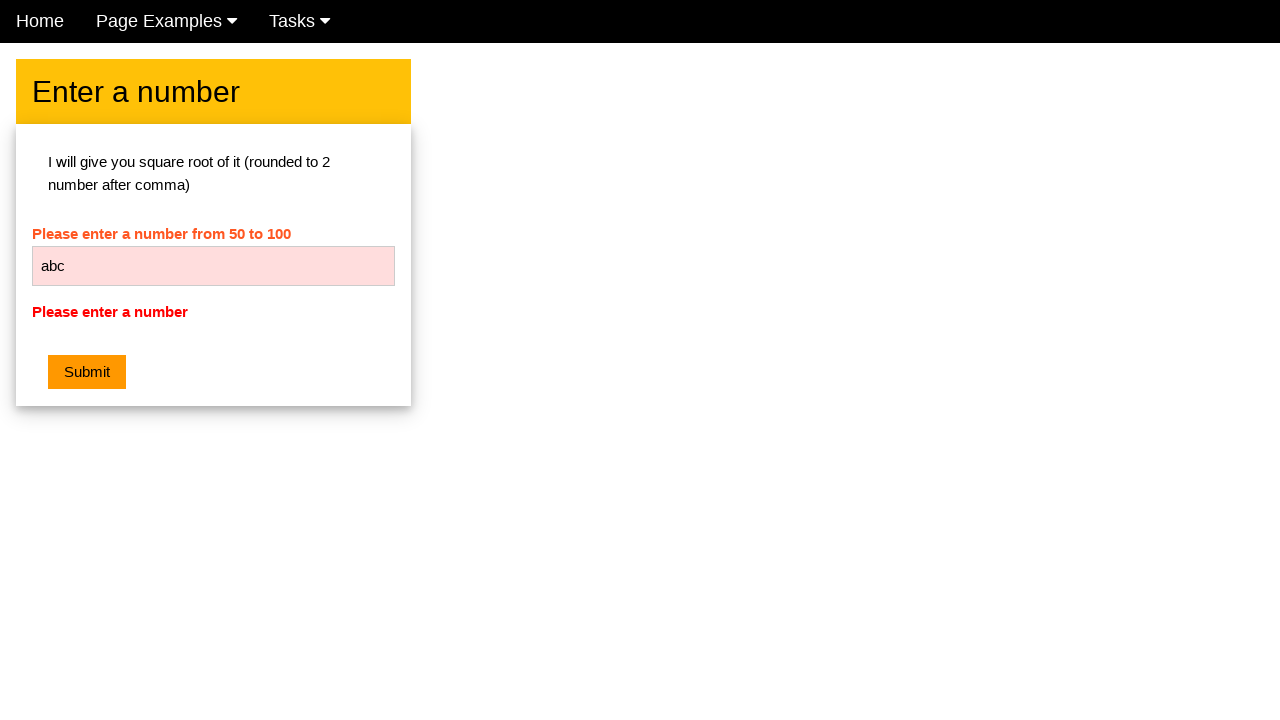

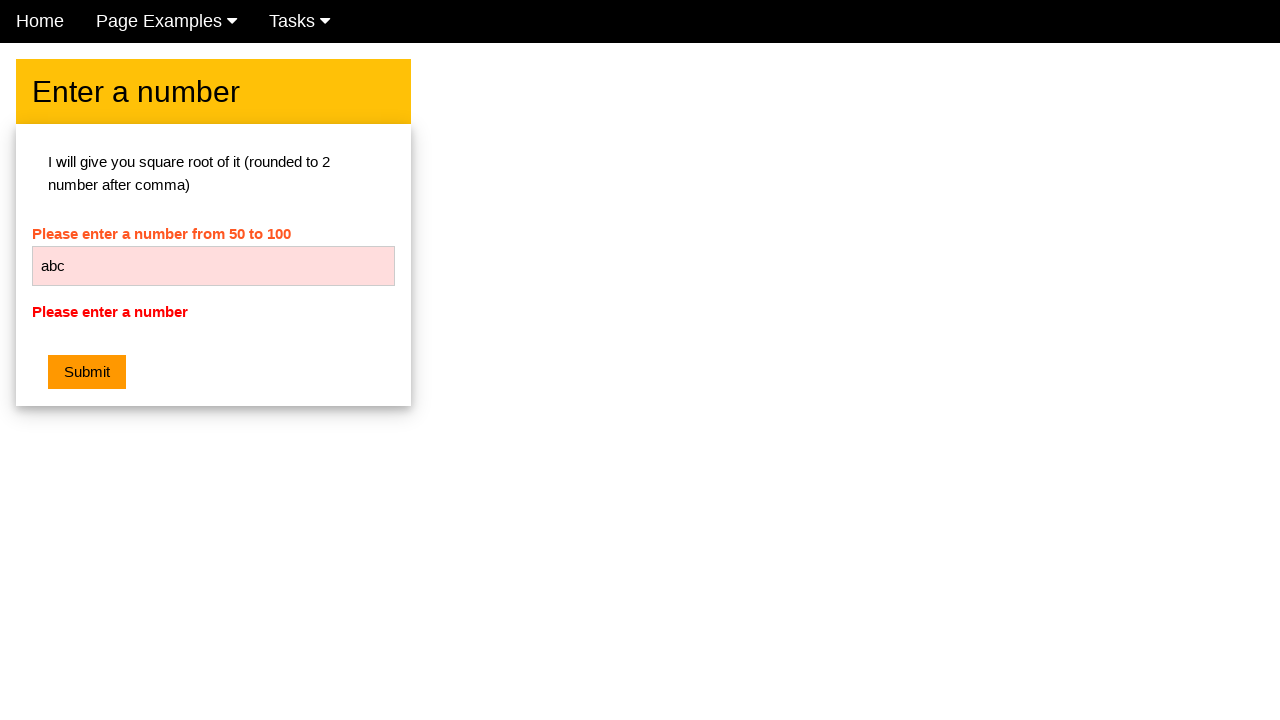